Tests dynamic form controls by enabling and disabling a text input field and verifying the state changes

Starting URL: https://the-internet.herokuapp.com/dynamic_controls

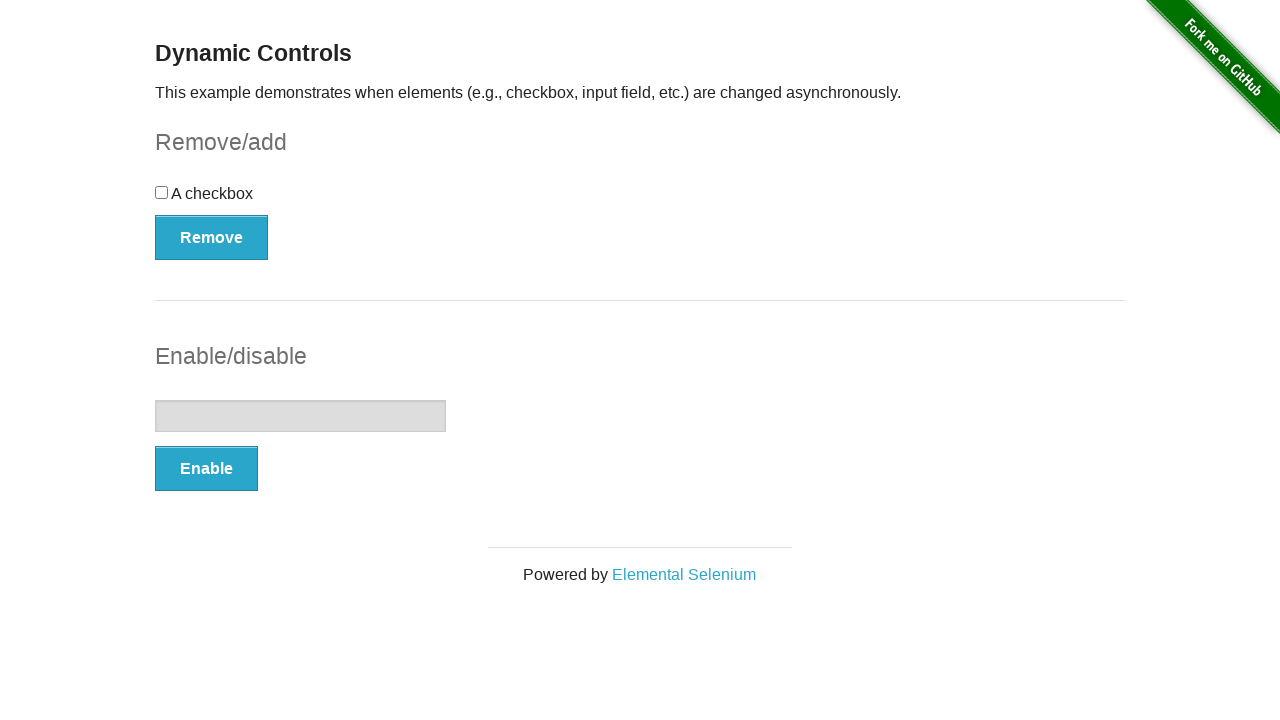

Clicked Enable button to enable the text input field at (206, 469) on xpath=//button[text()='Enable']
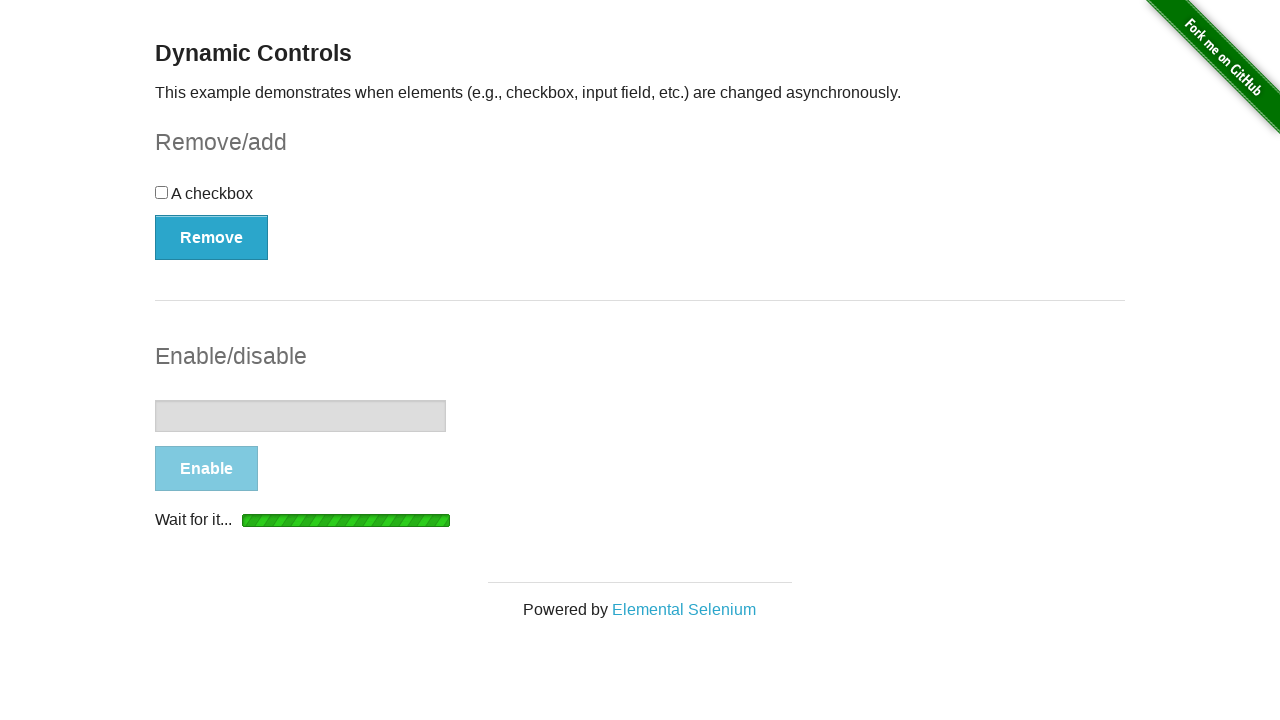

Enabled message appeared on the page
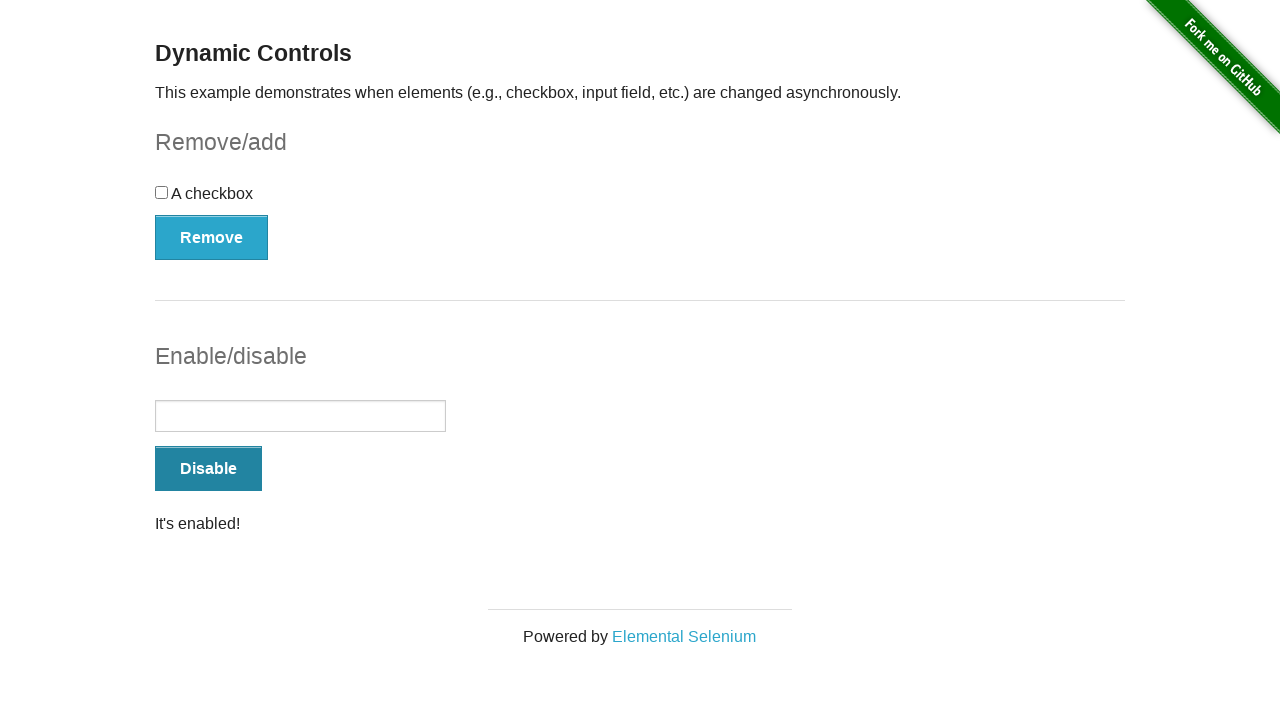

Located the text input field
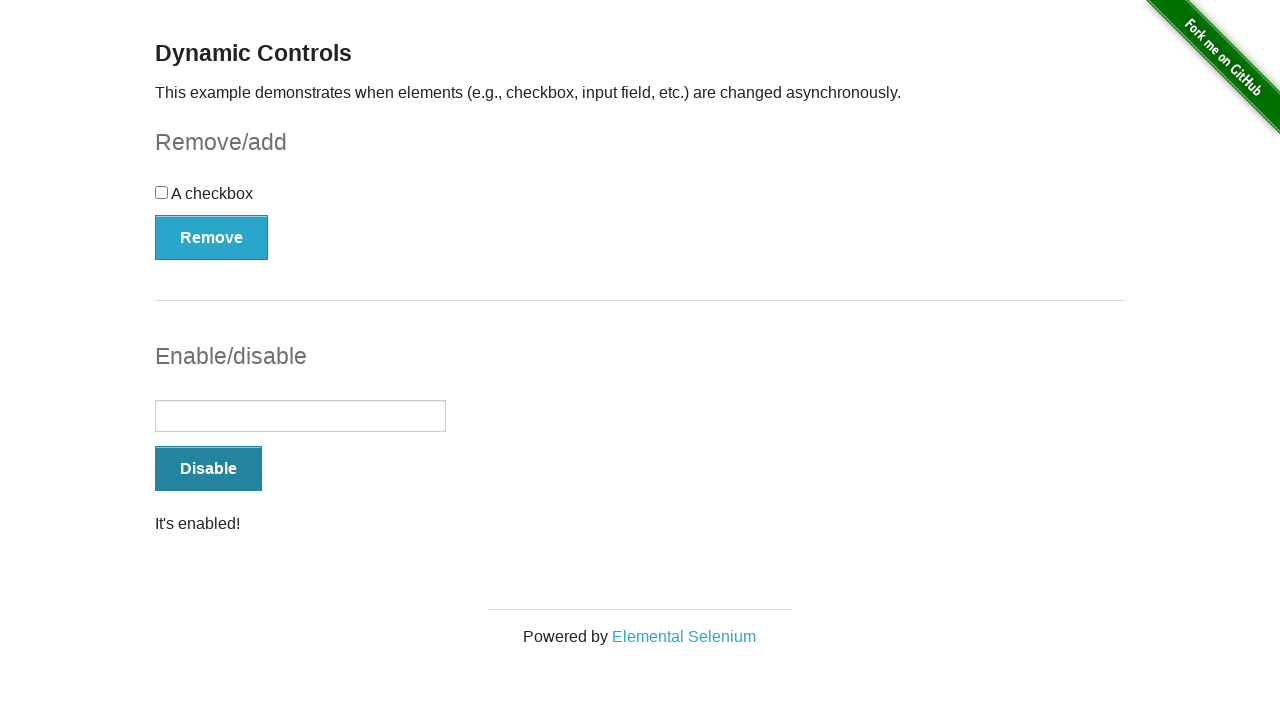

Verified that the text input field is enabled
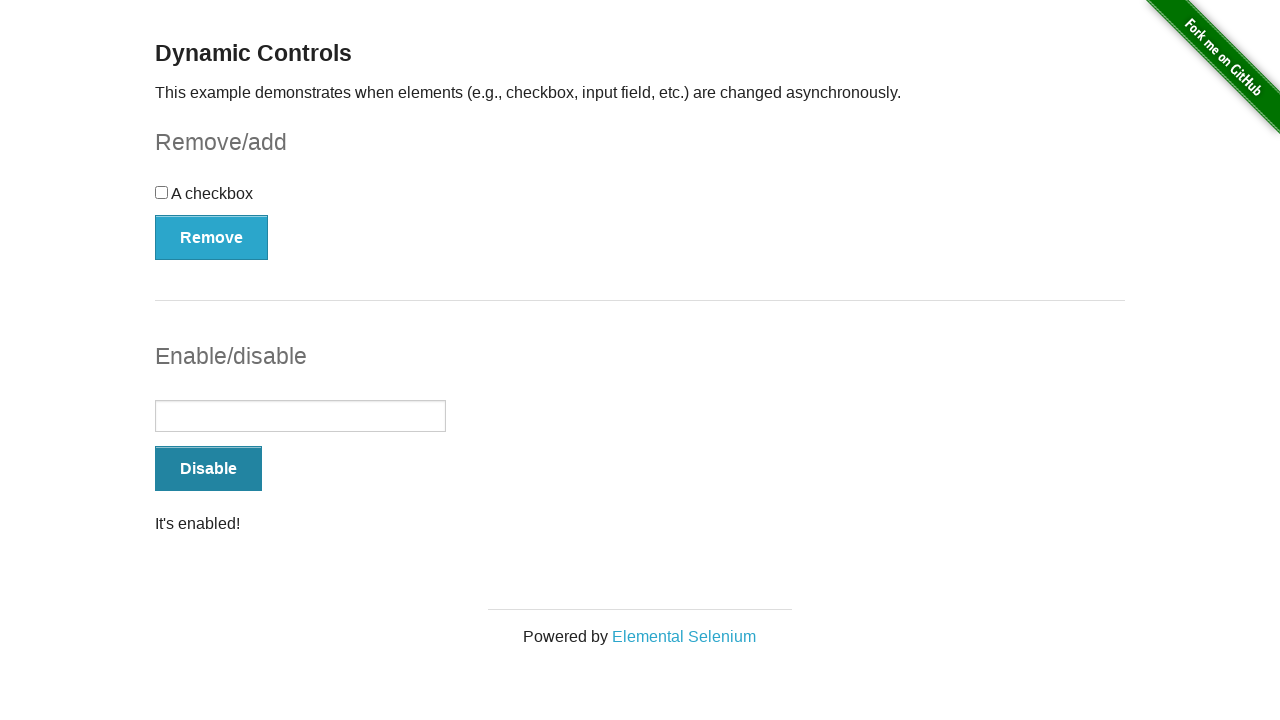

Clicked Disable button to disable the text input field at (208, 469) on xpath=//button[.='Disable']
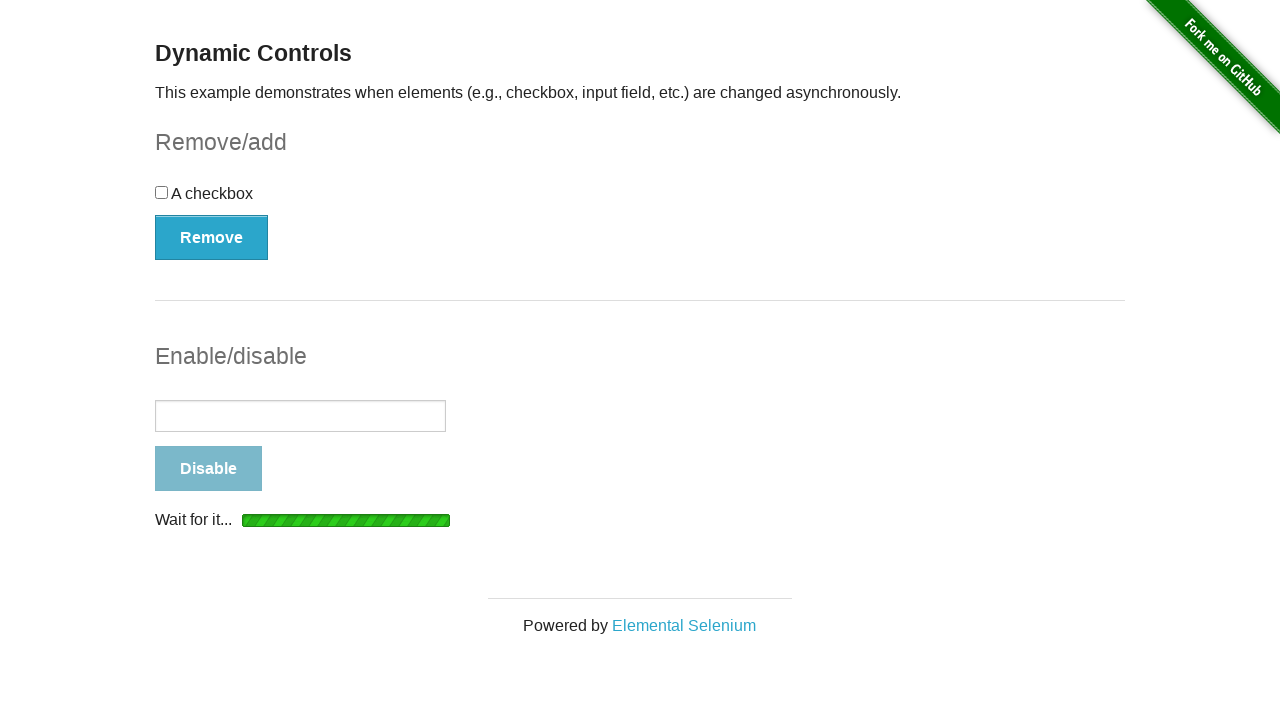

Disabled message appeared on the page
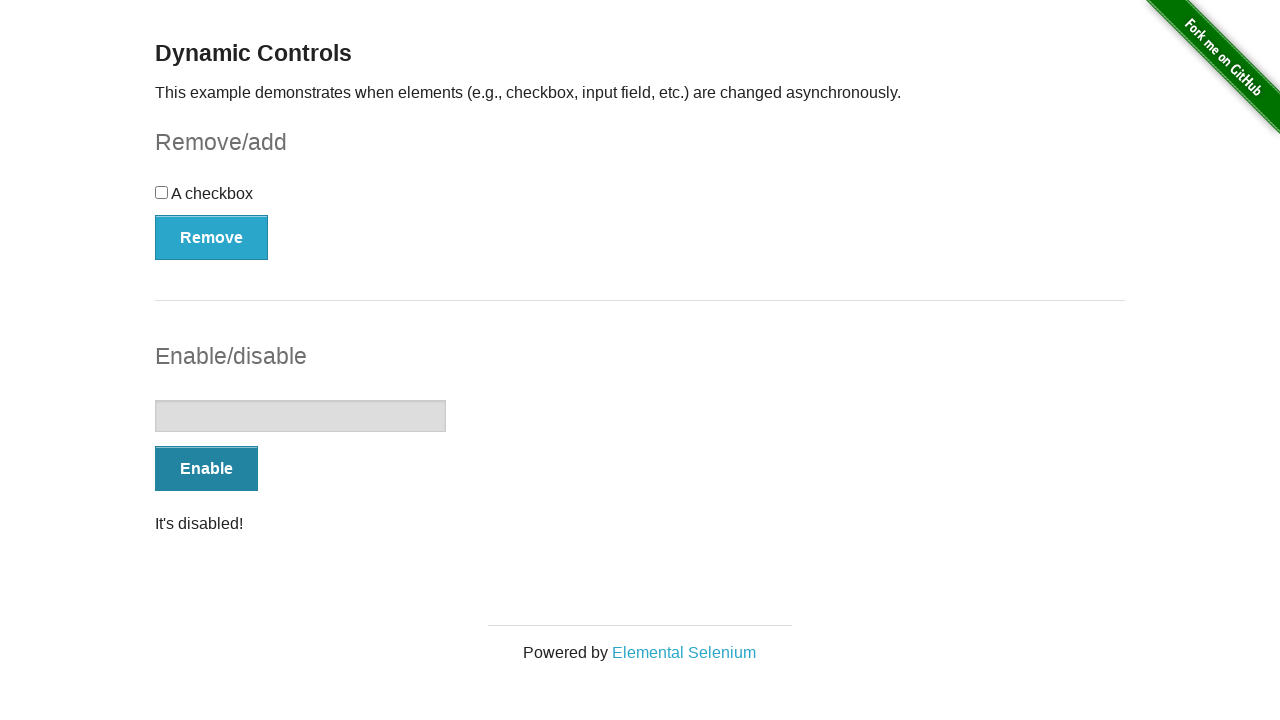

Verified that the text input field is disabled
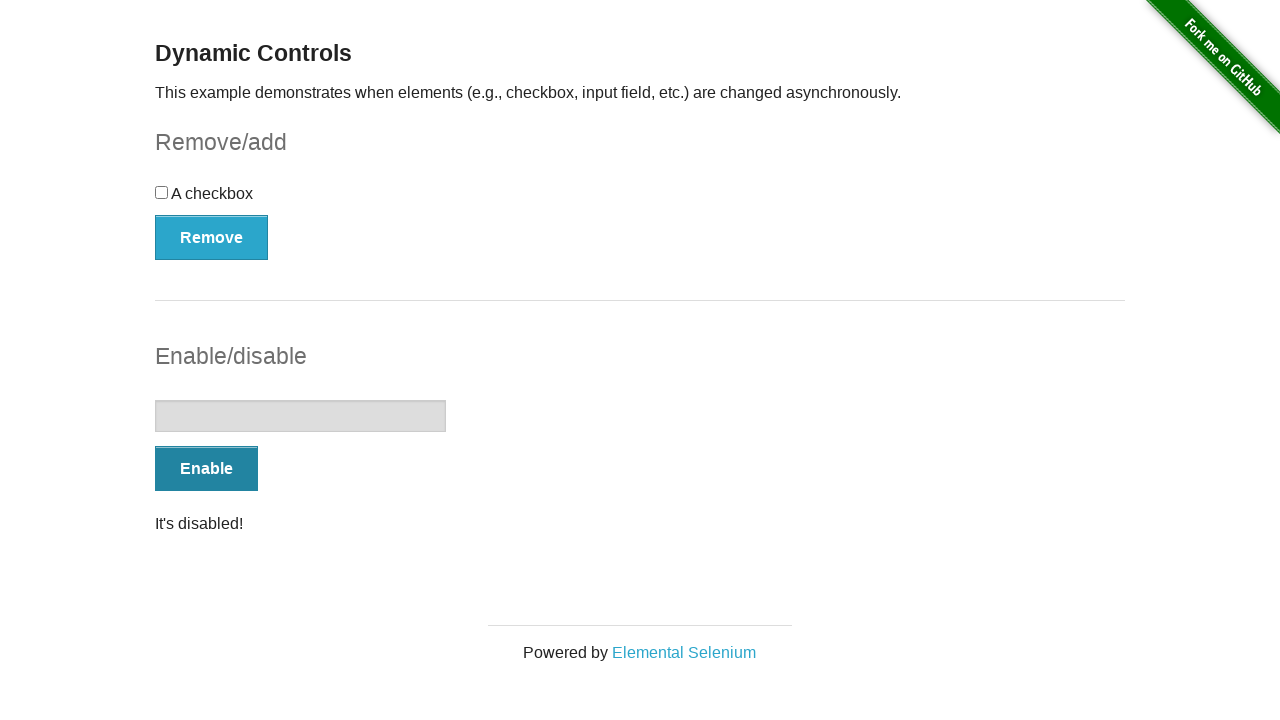

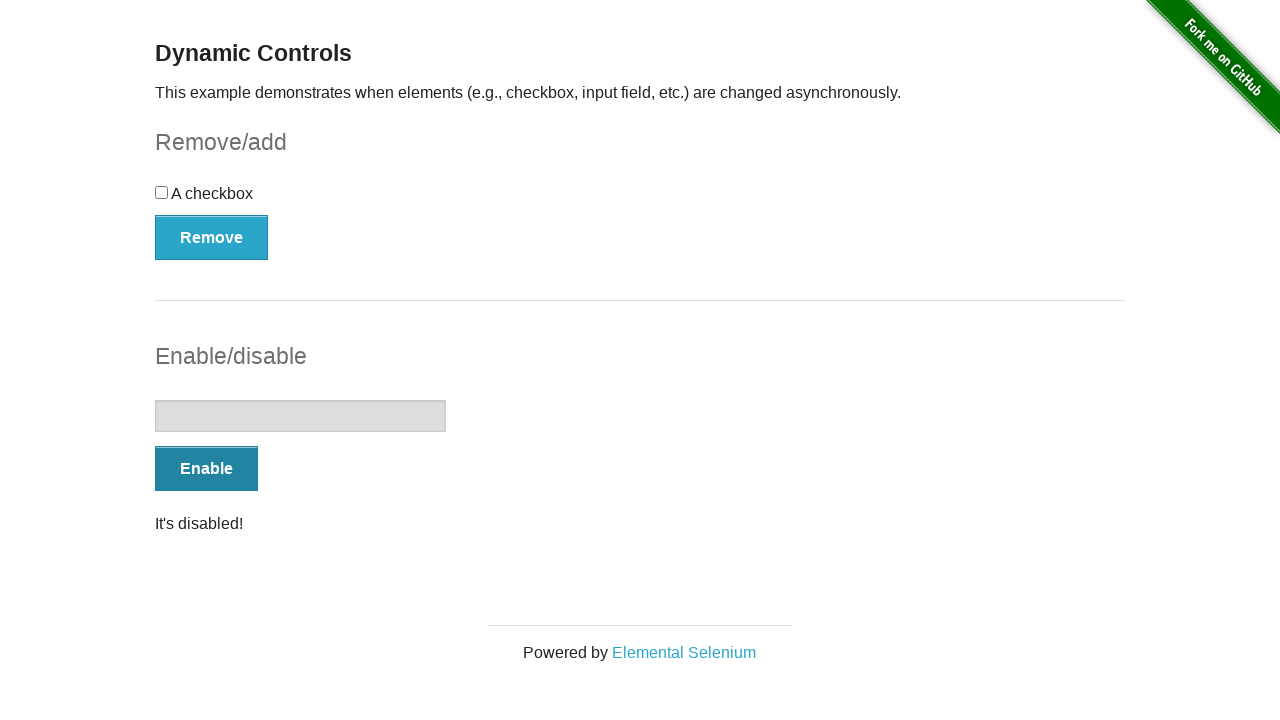